Tests JavaScript alert and confirm dialog handling by entering a name, triggering alerts, and accepting/dismissing them

Starting URL: https://rahulshettyacademy.com/AutomationPractice/

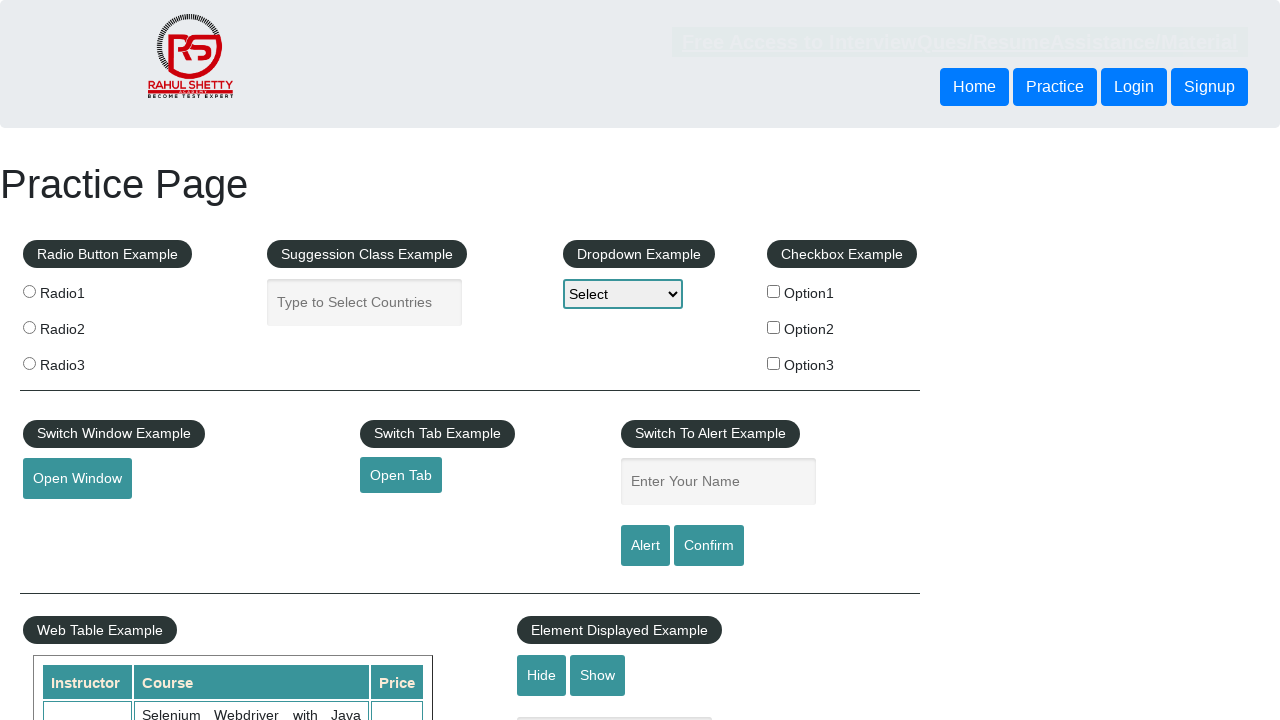

Filled name field with 'John' on #name
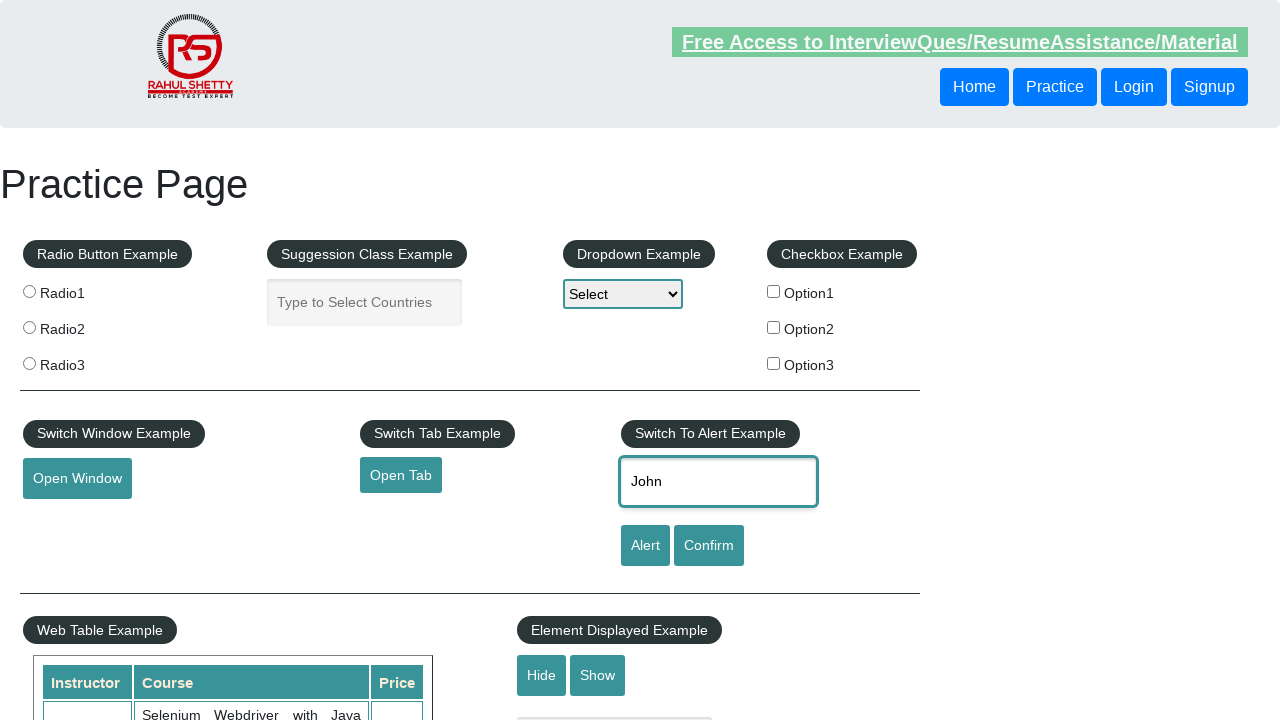

Clicked alert button at (645, 546) on #alertbtn
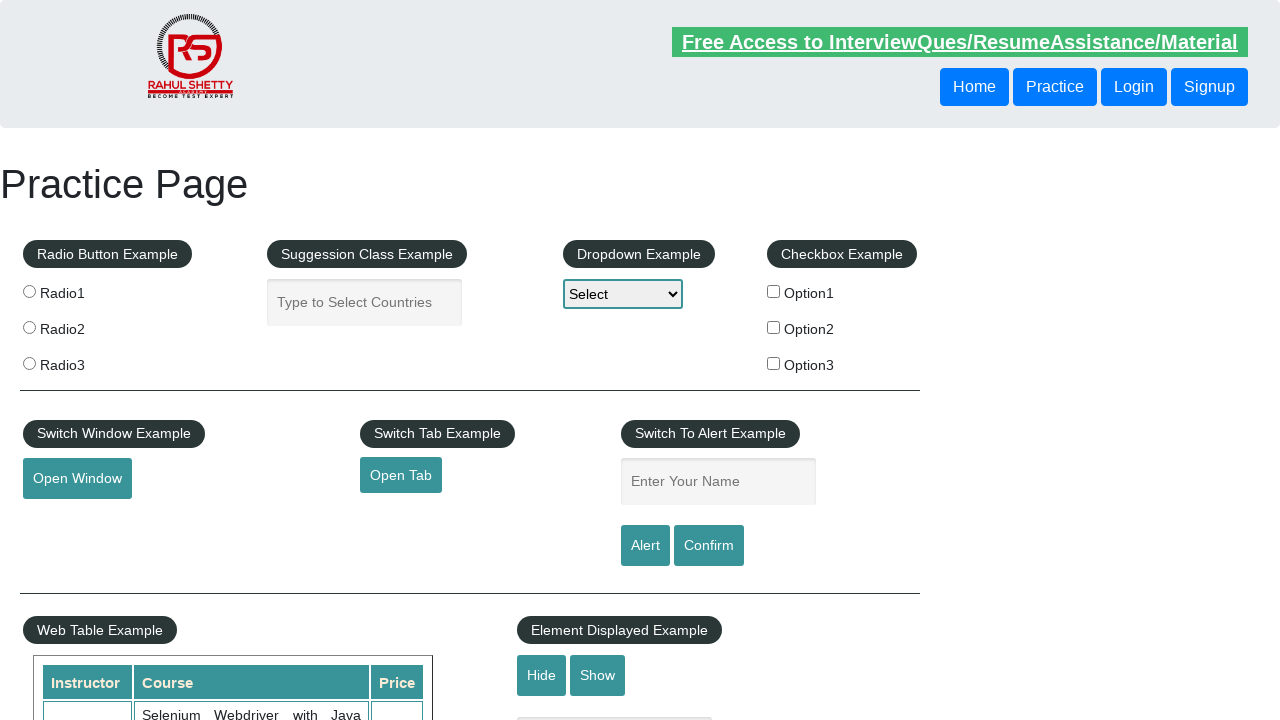

Set up dialog handler to accept alerts
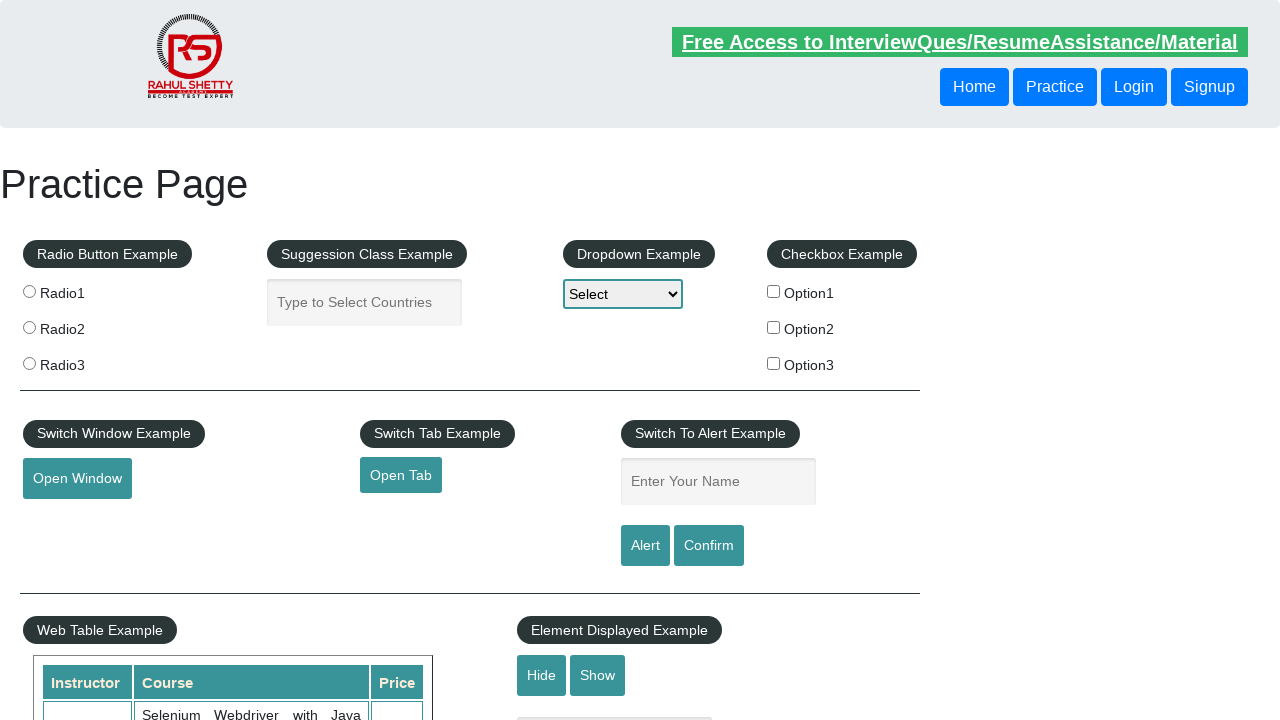

Waited 500ms for alert to be processed
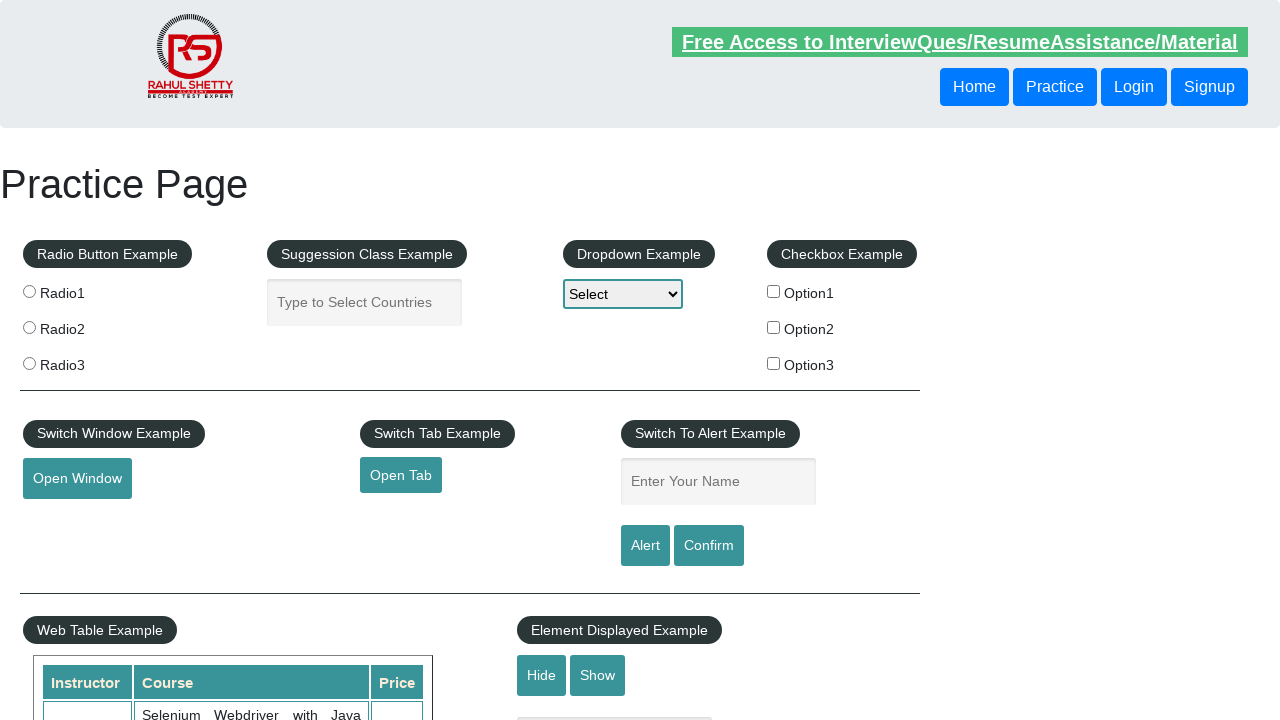

Clicked confirm button at (709, 546) on #confirmbtn
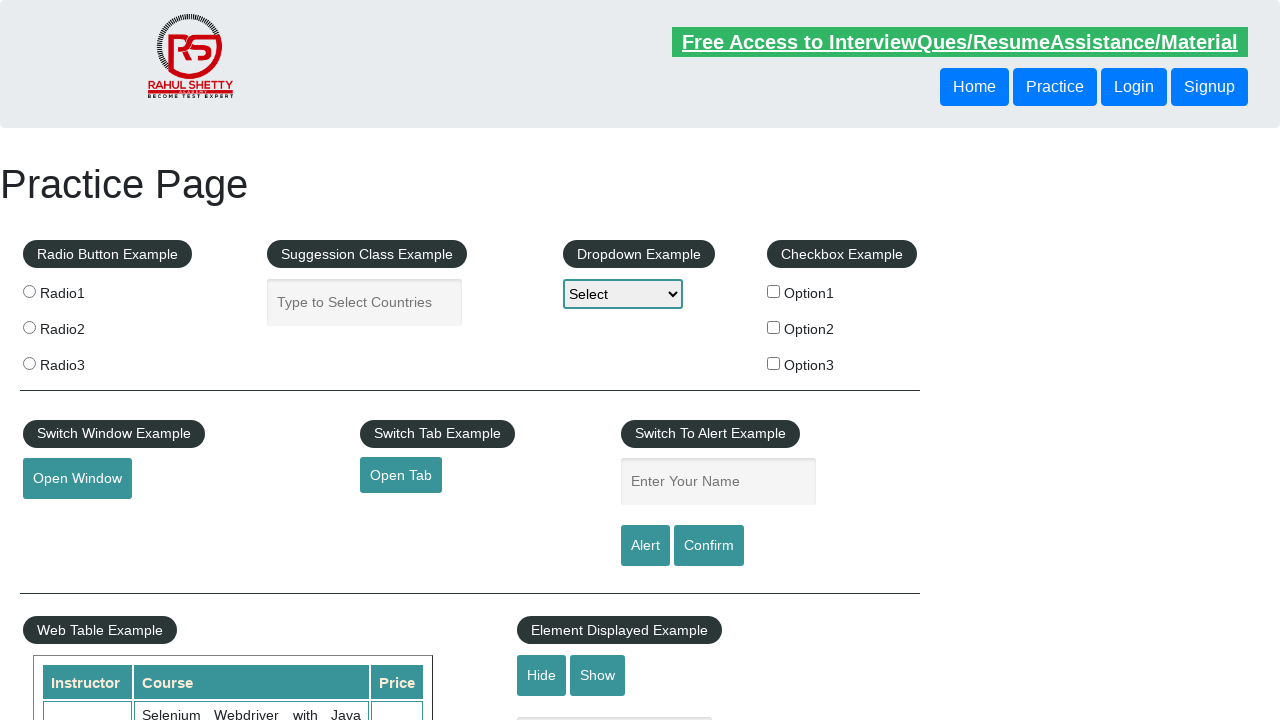

Set up dialog handler to dismiss confirm dialogs
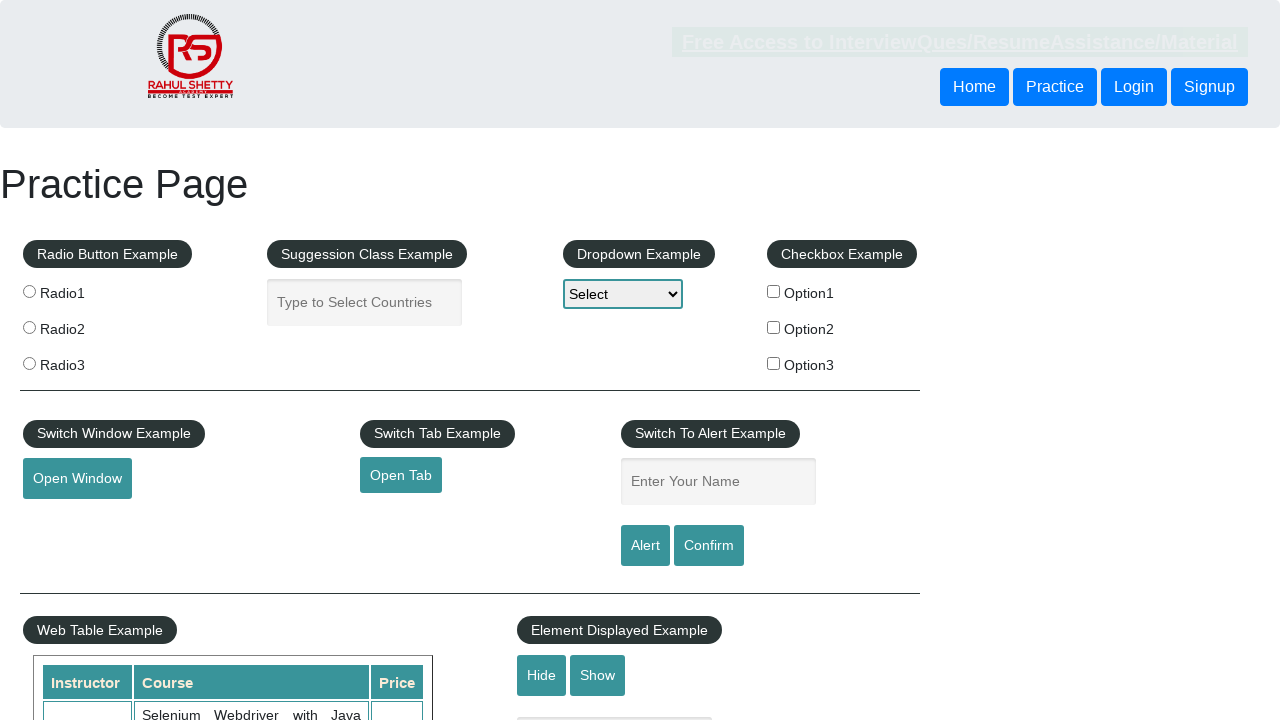

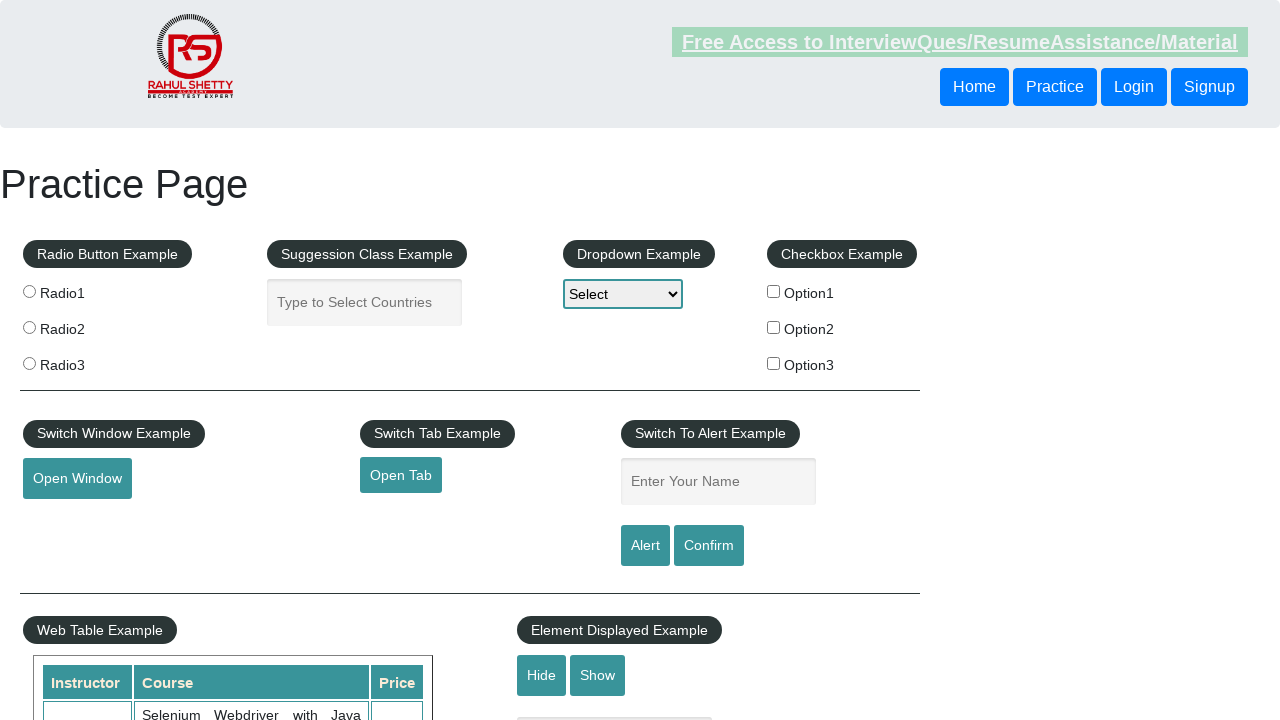